Tests adding two elements by clicking the Add Element button twice and verifying multiple Delete buttons exist

Starting URL: http://the-internet.herokuapp.com/add_remove_elements/

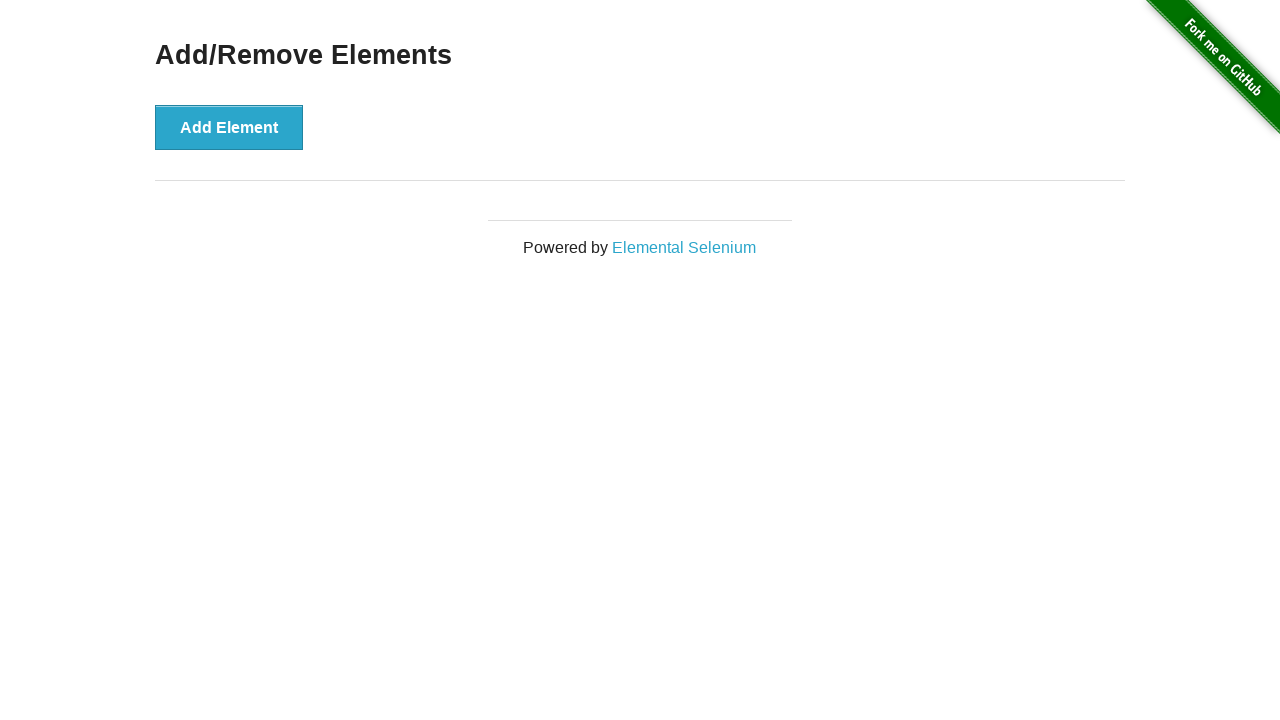

Navigated to Add/Remove Elements page
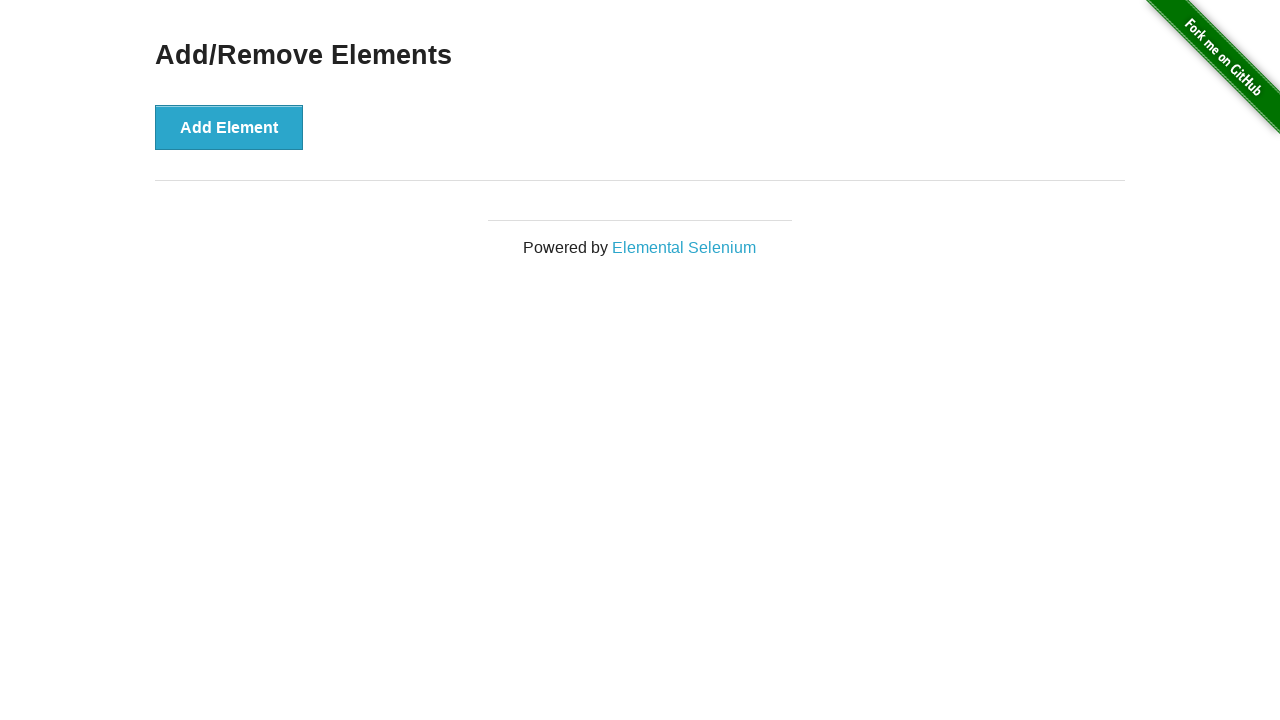

Clicked Add Element button (first time) at (229, 127) on xpath=//button[text()='Add Element']
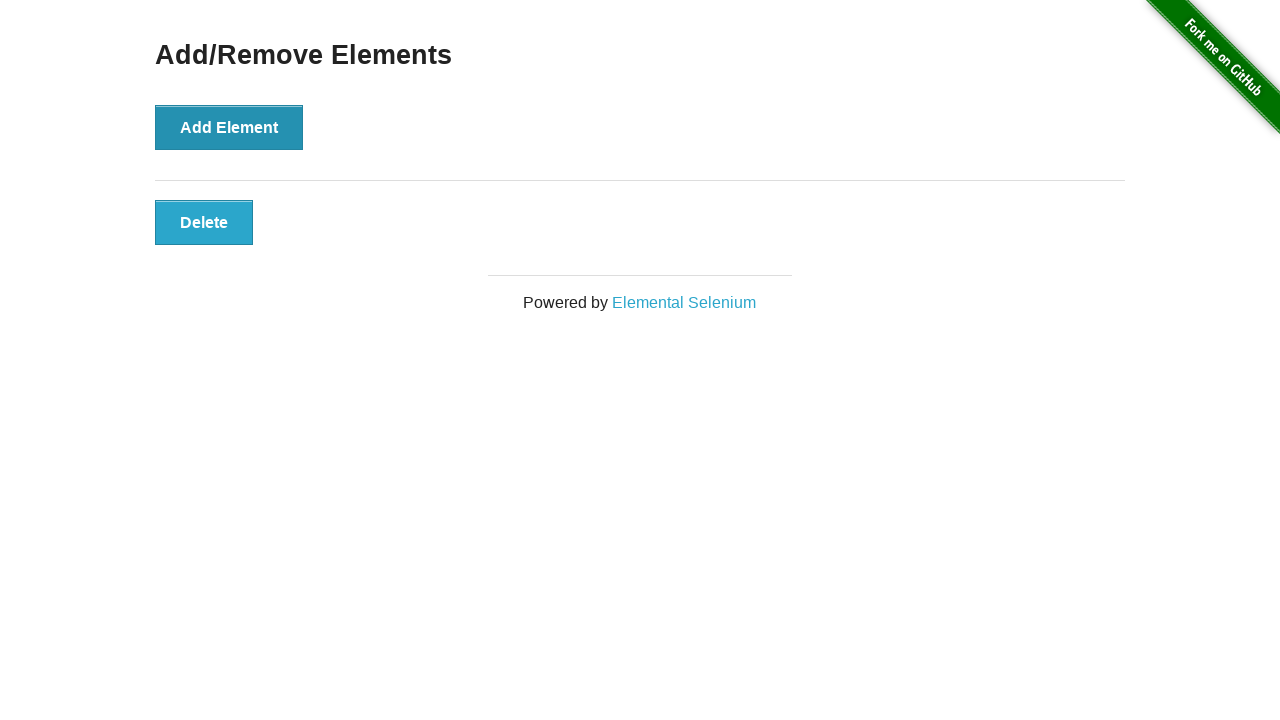

Clicked Add Element button (second time) at (229, 127) on xpath=//button[text()='Add Element']
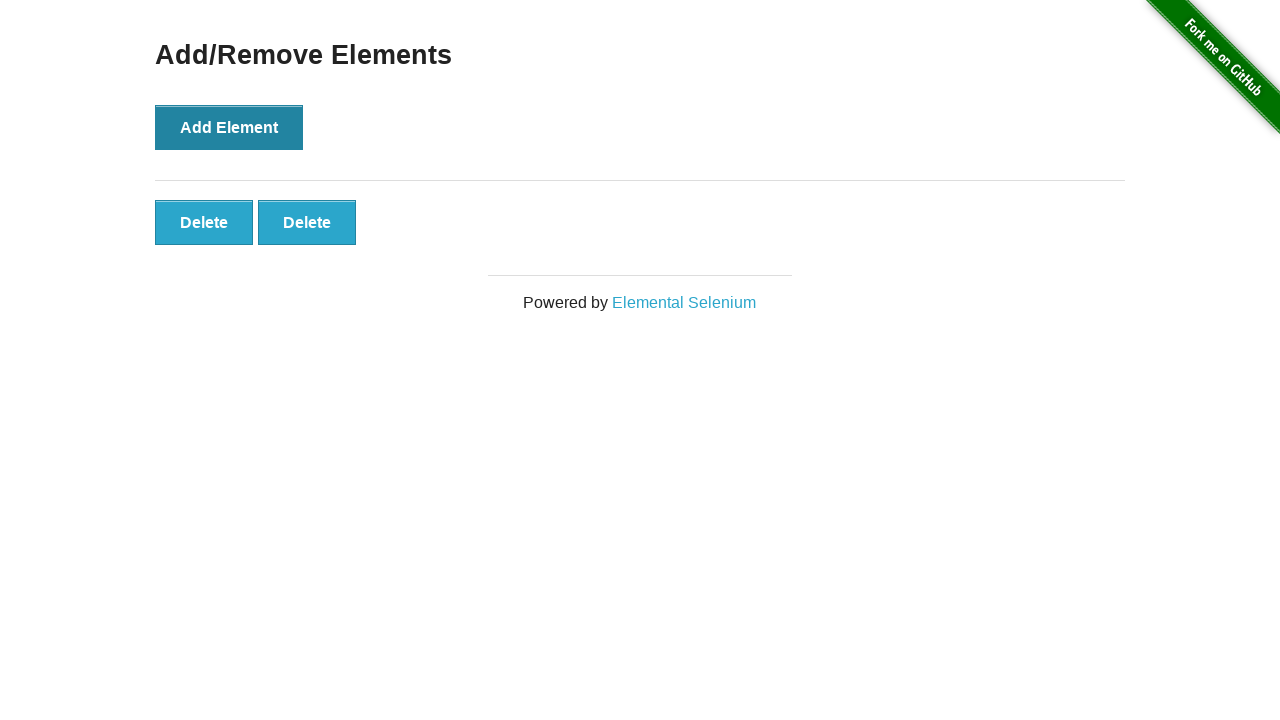

Counted Delete buttons: 2
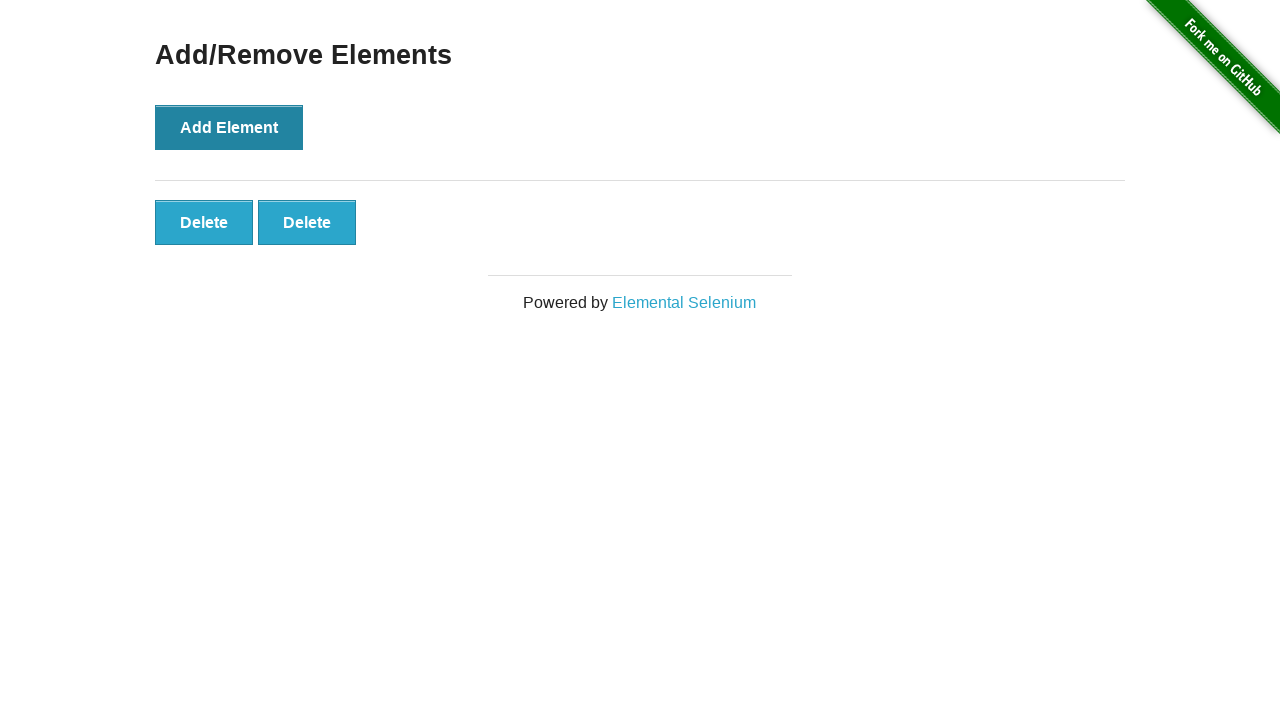

Verified that multiple Delete buttons exist
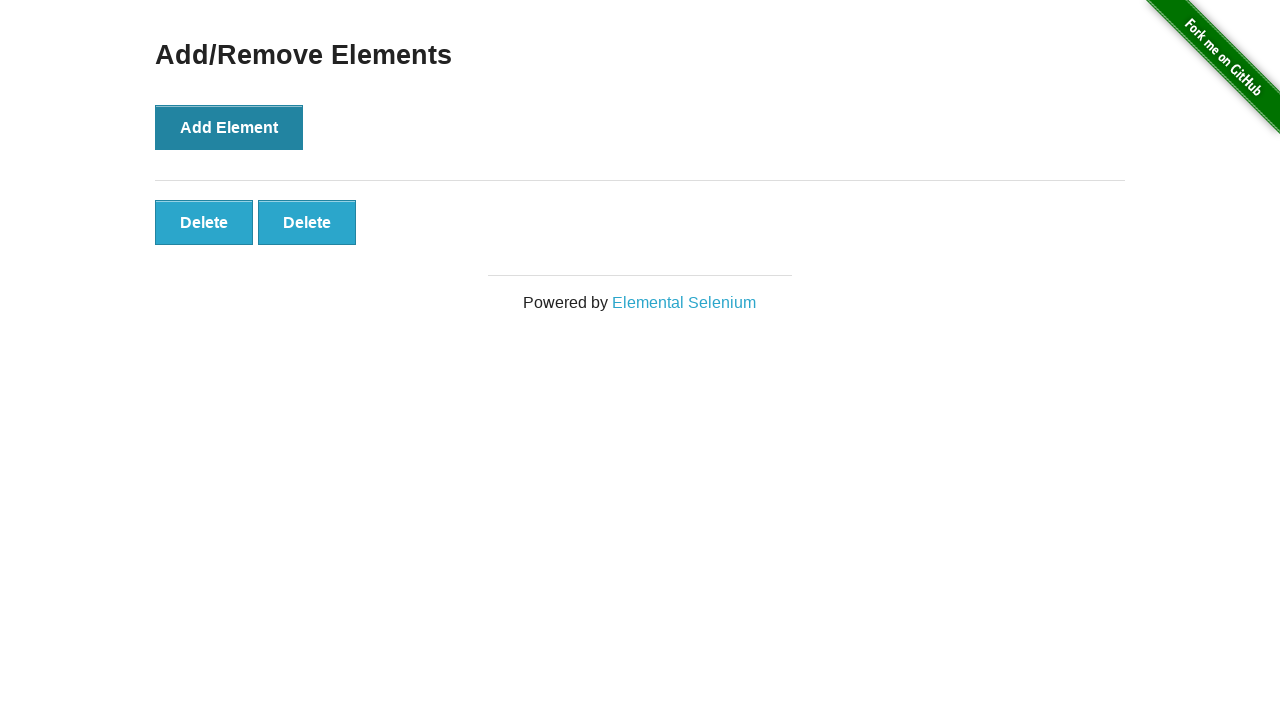

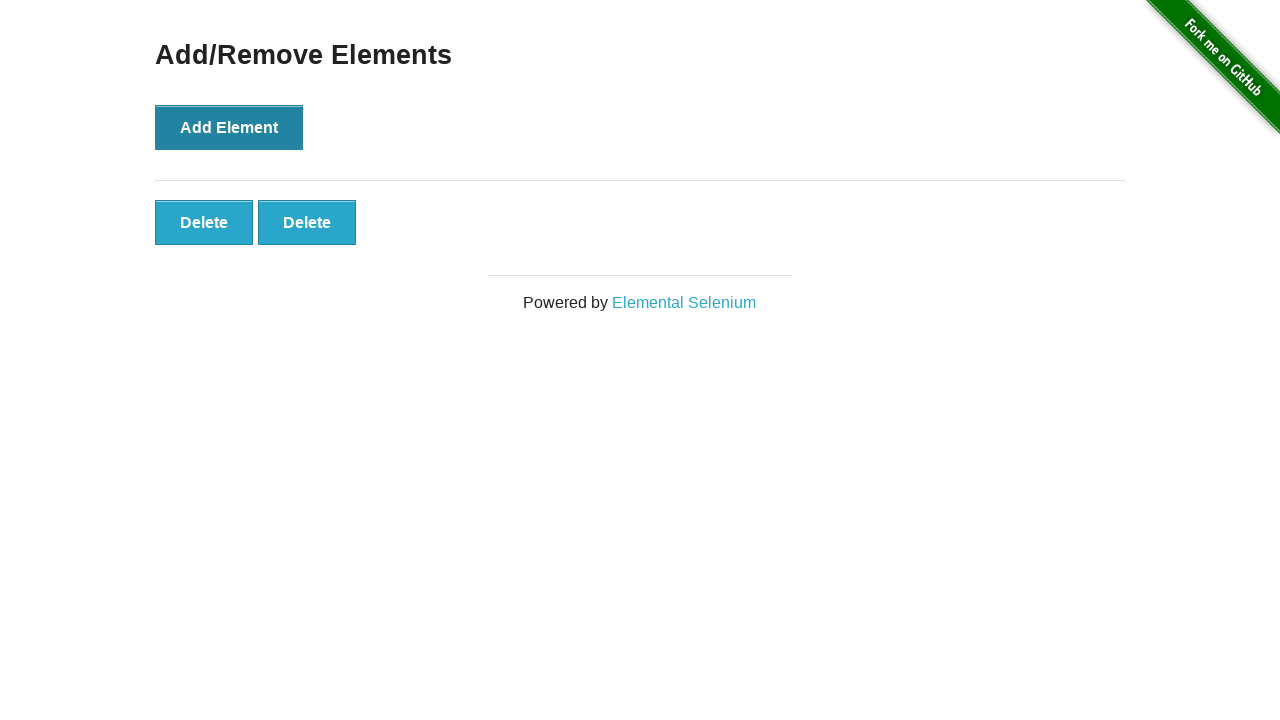